Tests Uber Eats address entry by typing "Florida Gulf Coast University" into the location search box, selecting the first autocomplete suggestion, and verifying the page loads correctly by checking the title.

Starting URL: https://www.ubereats.com

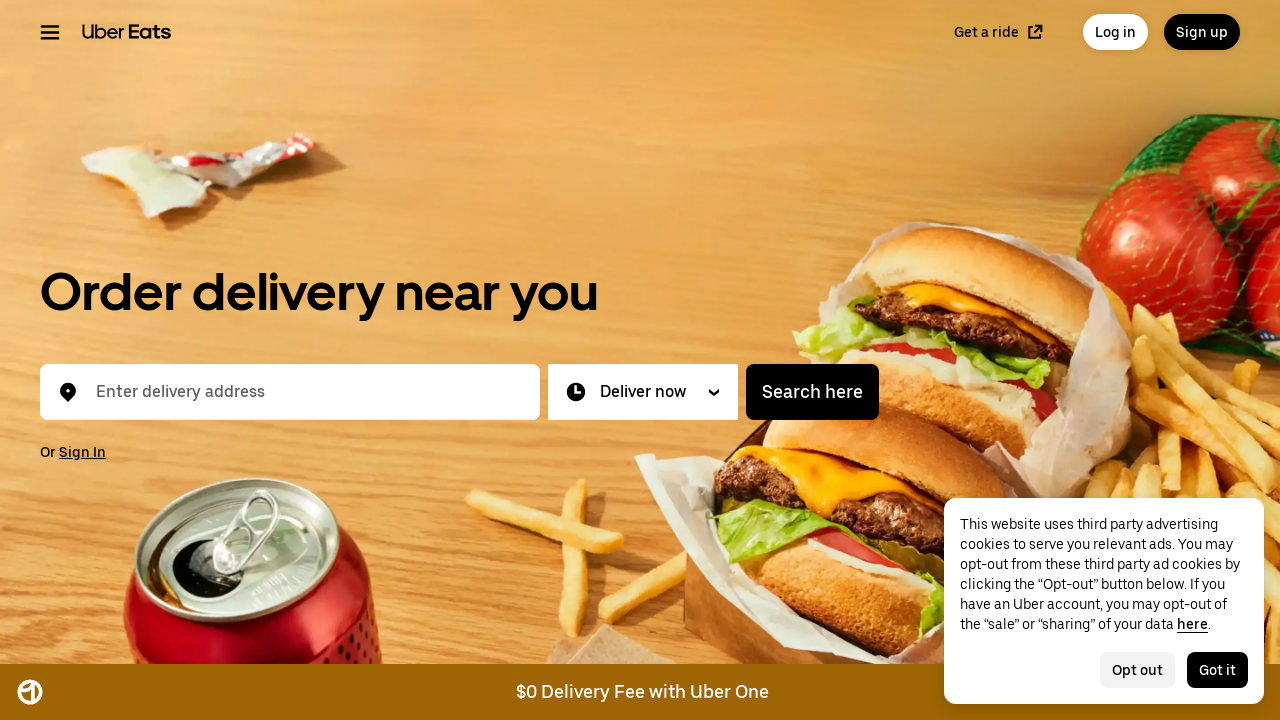

Filled location search box with 'Florida Gulf Coast University' on #location-typeahead-home-input
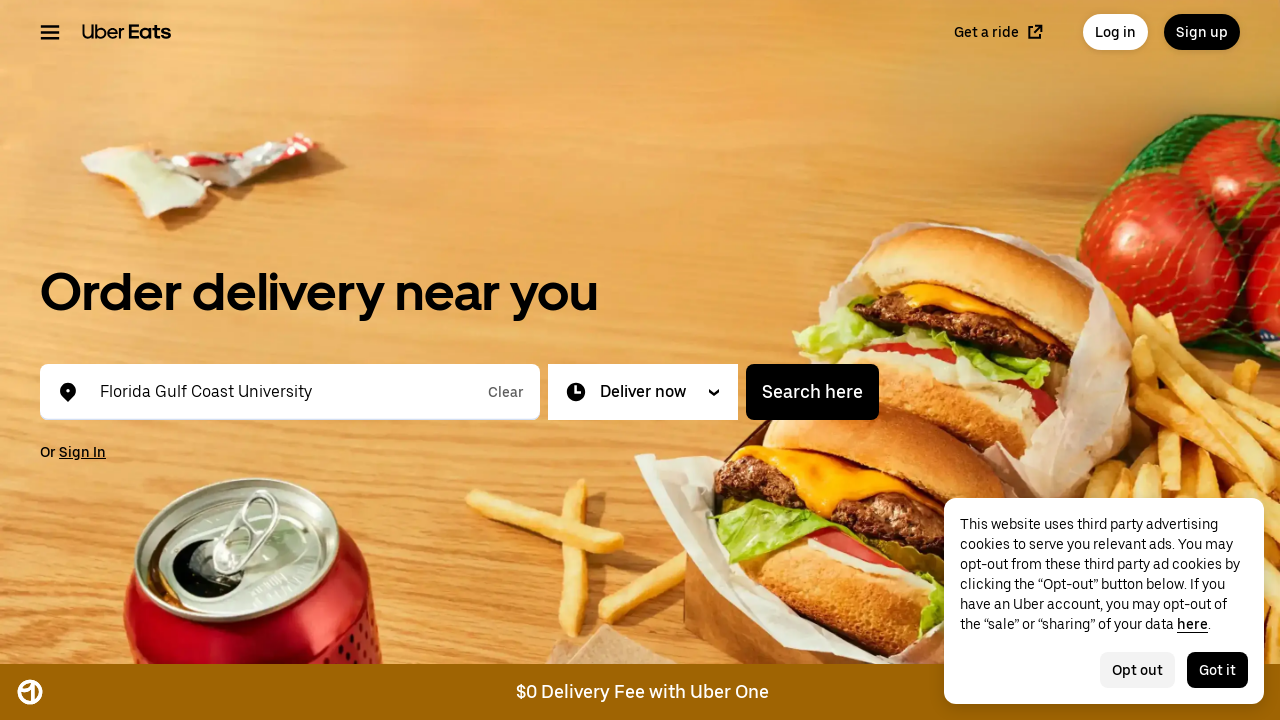

Waited 2 seconds for autocomplete suggestions to appear
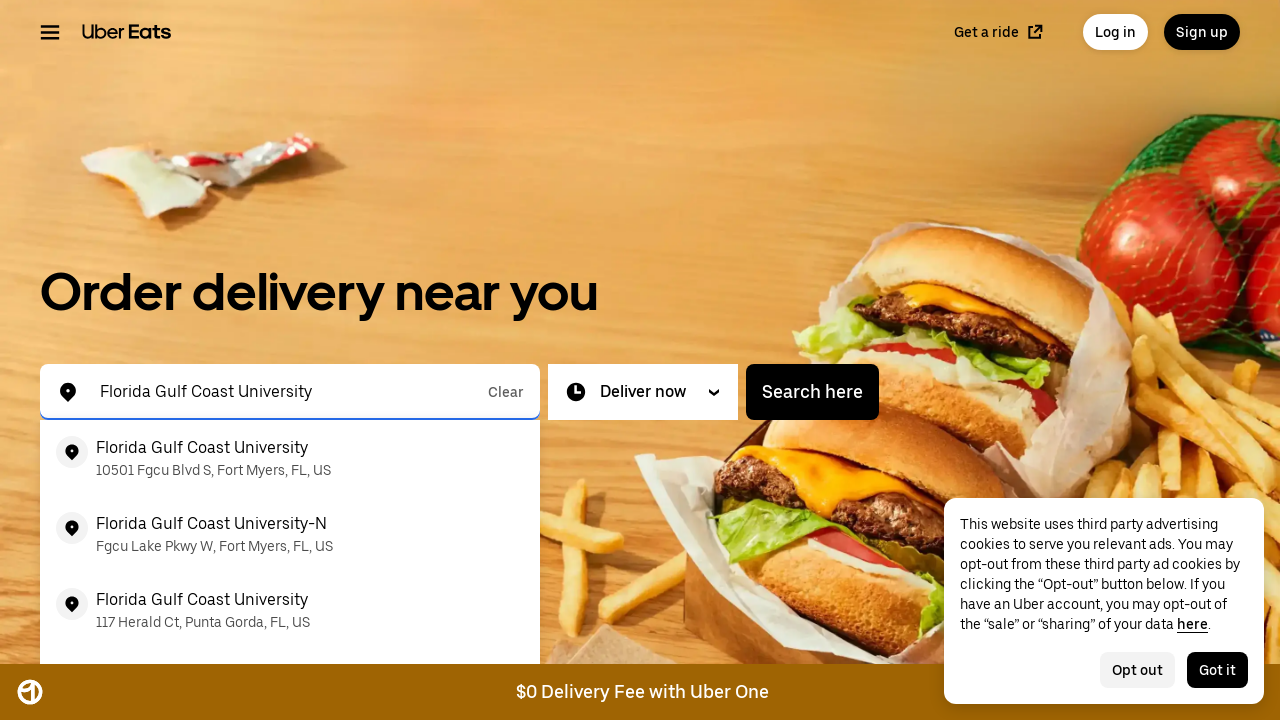

Pressed ArrowDown to select first autocomplete suggestion on #location-typeahead-home-input
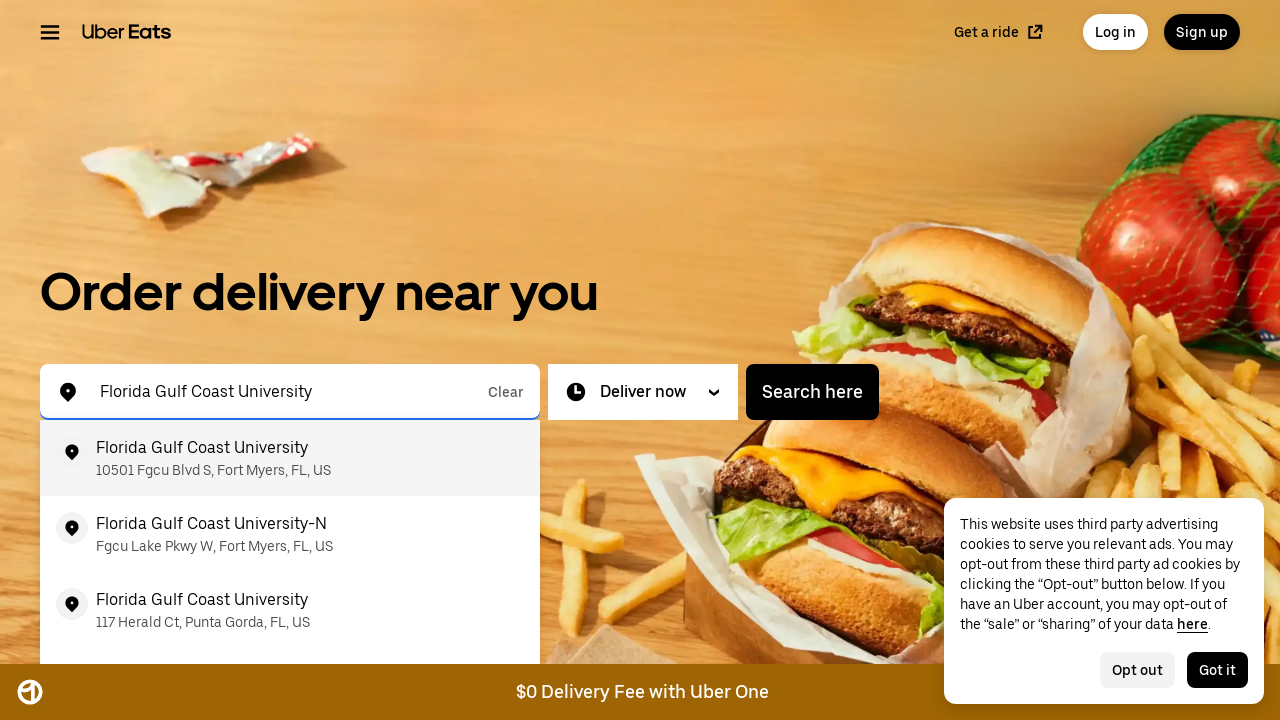

Pressed Enter to confirm address selection on #location-typeahead-home-input
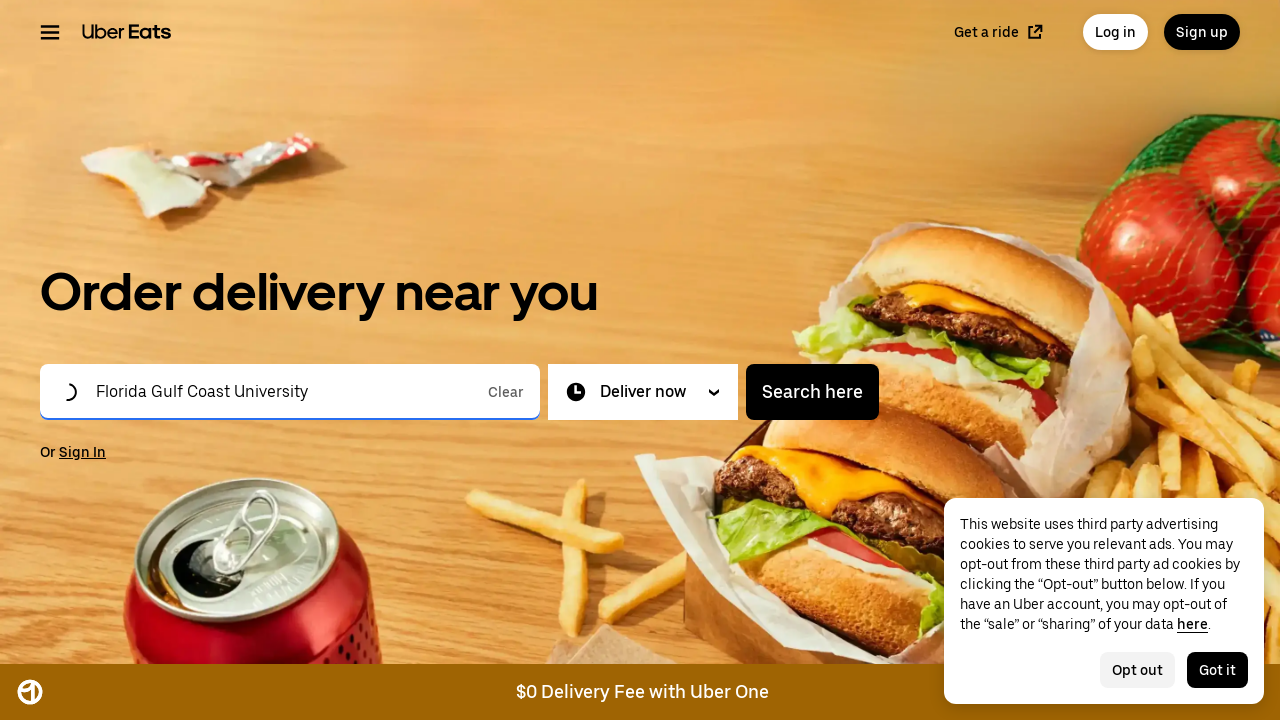

Waited 5 seconds for page to load after address selection
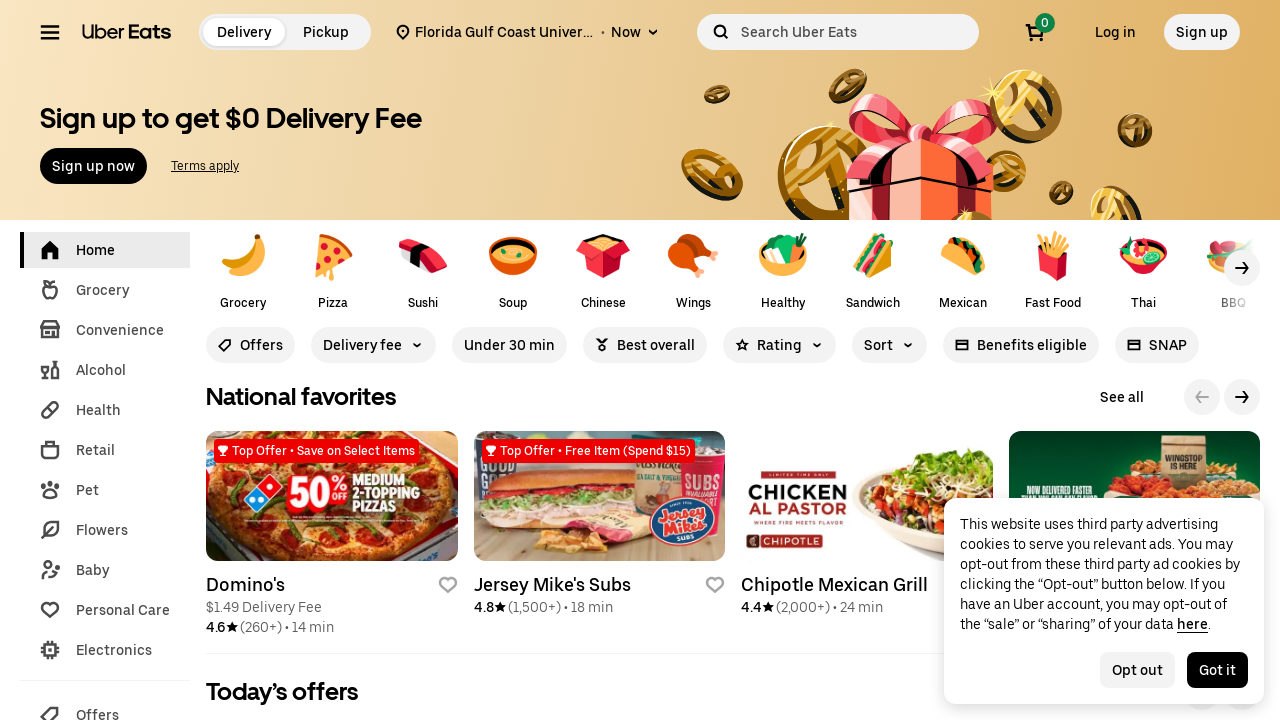

Verified page title matches expected value 'Order Food Online | Food Delivery App | Uber Eats'
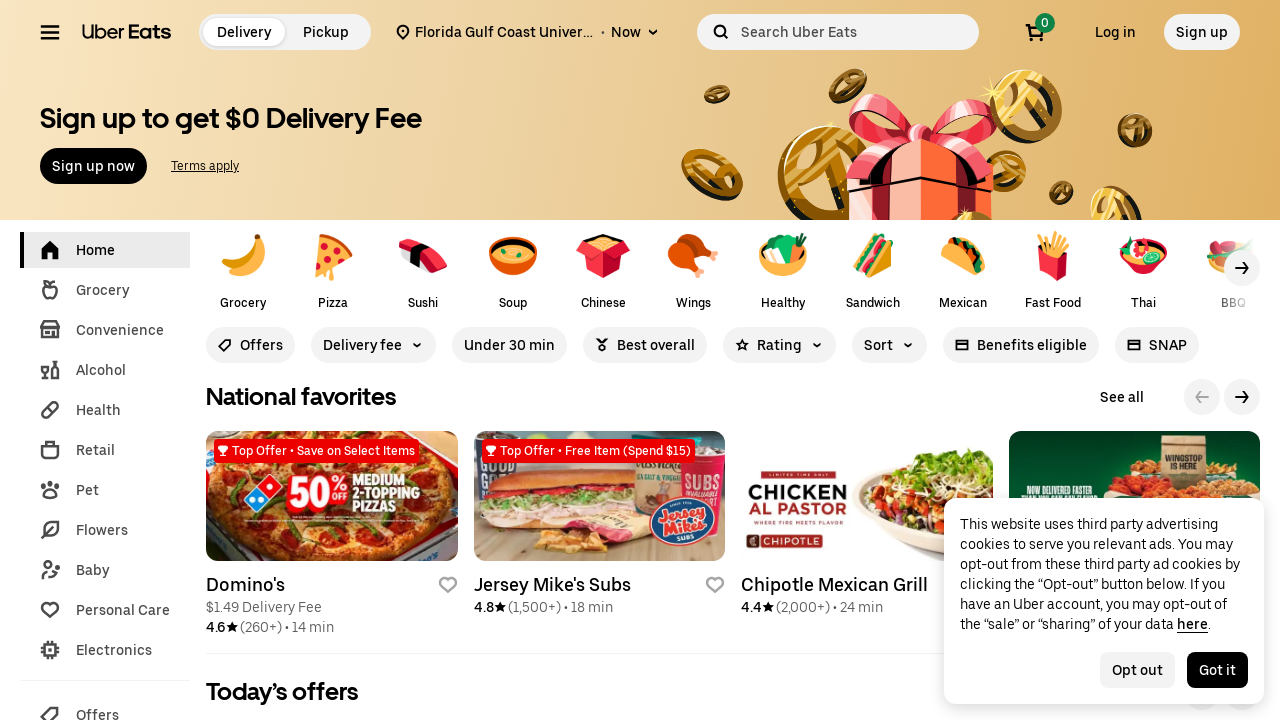

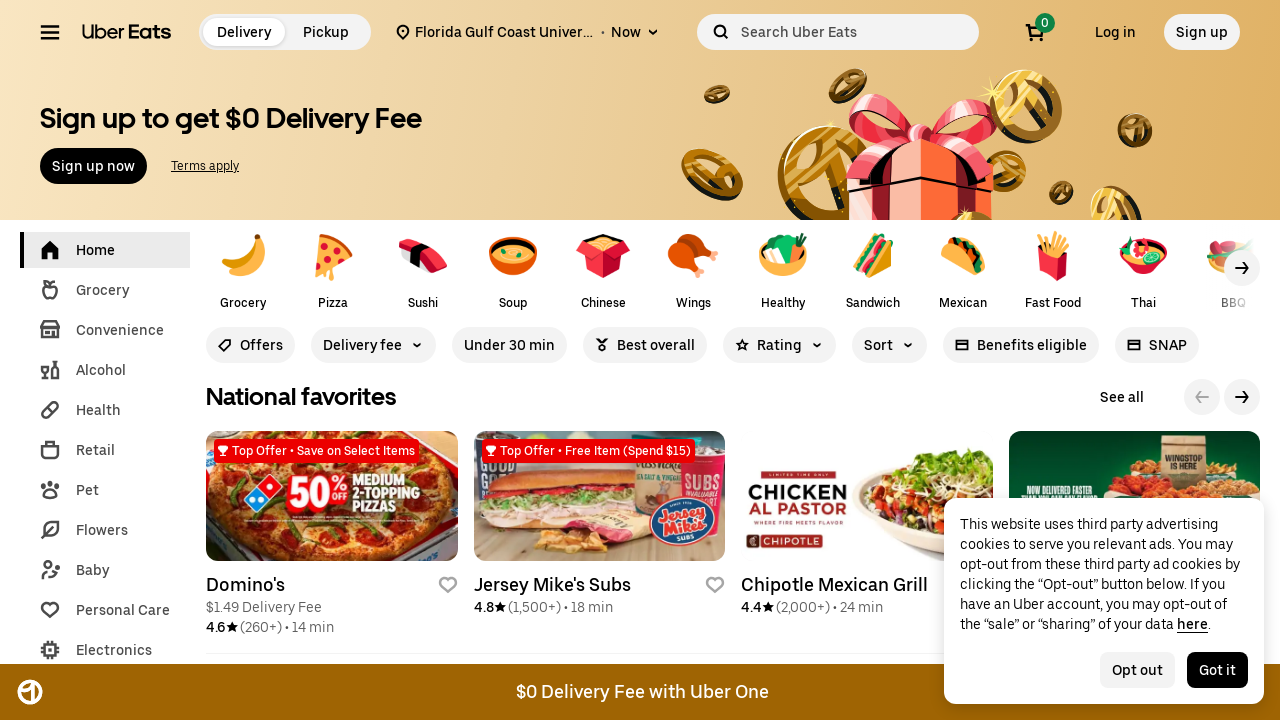